Tests entering text into an input element that is nested inside multiple iframes by switching between frames, clicking a tab to reveal nested frames, and typing into the textbox.

Starting URL: http://demo.automationtesting.in/Frames.html

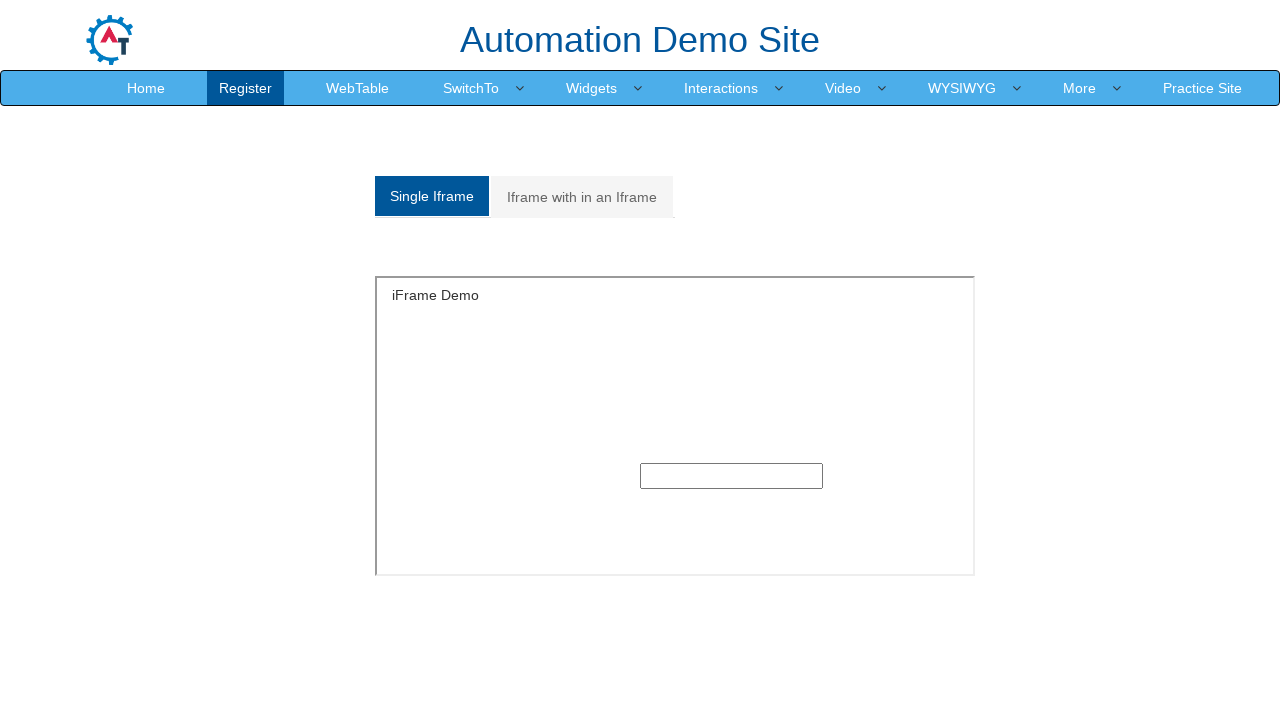

Clicked on the 'Single Iframe with nested Iframe' tab at (582, 197) on xpath=/html/body/section/div[1]/div/div/div/div[1]/div/ul/li[2]/a
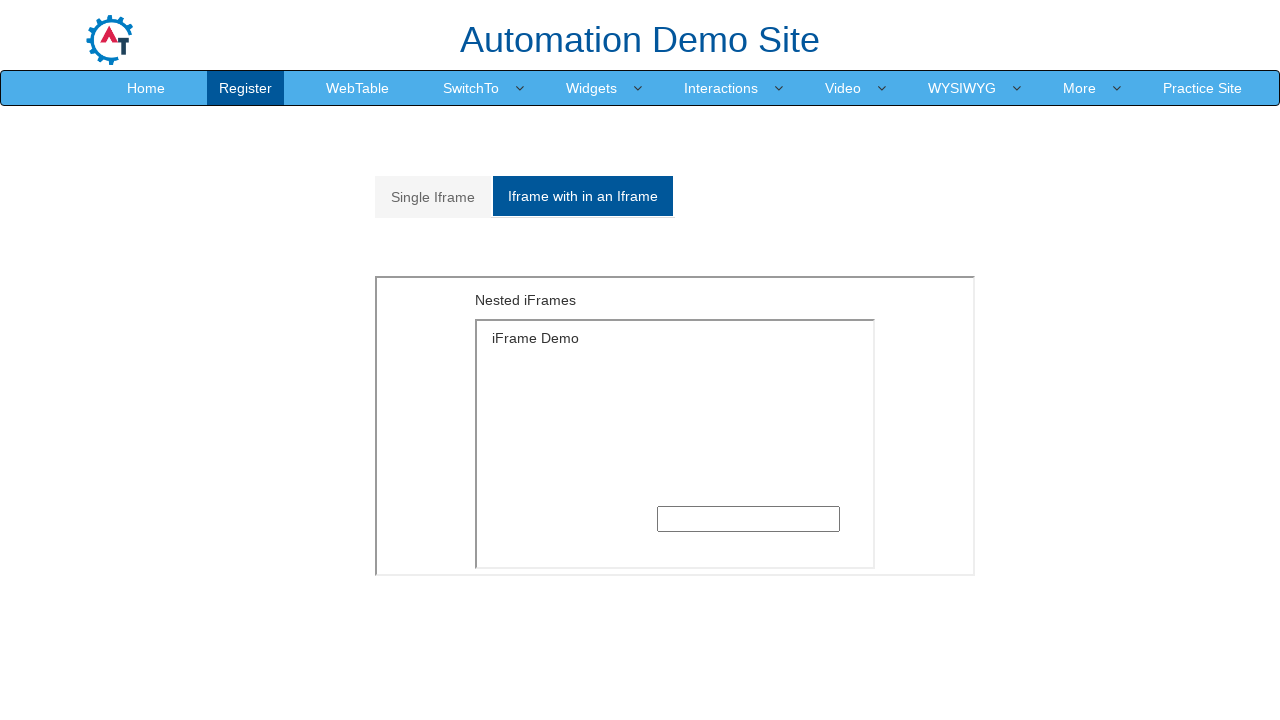

First iframe element is now visible
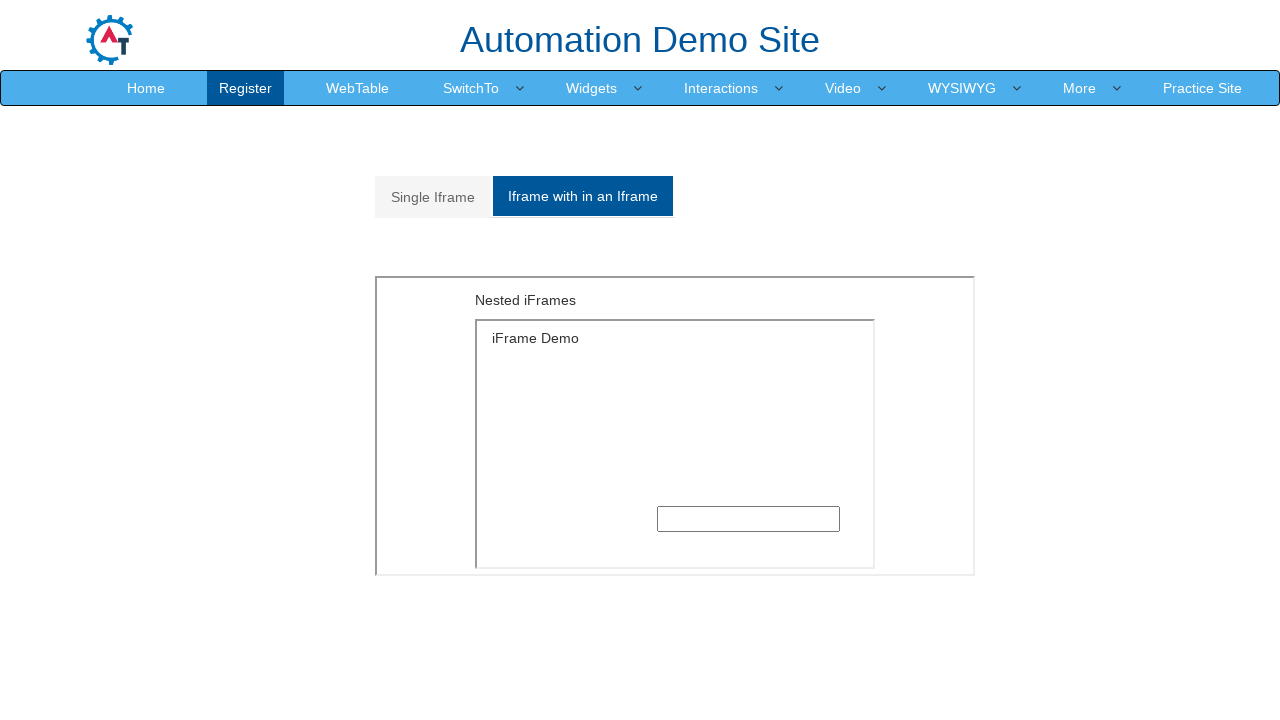

Located and switched to first iframe
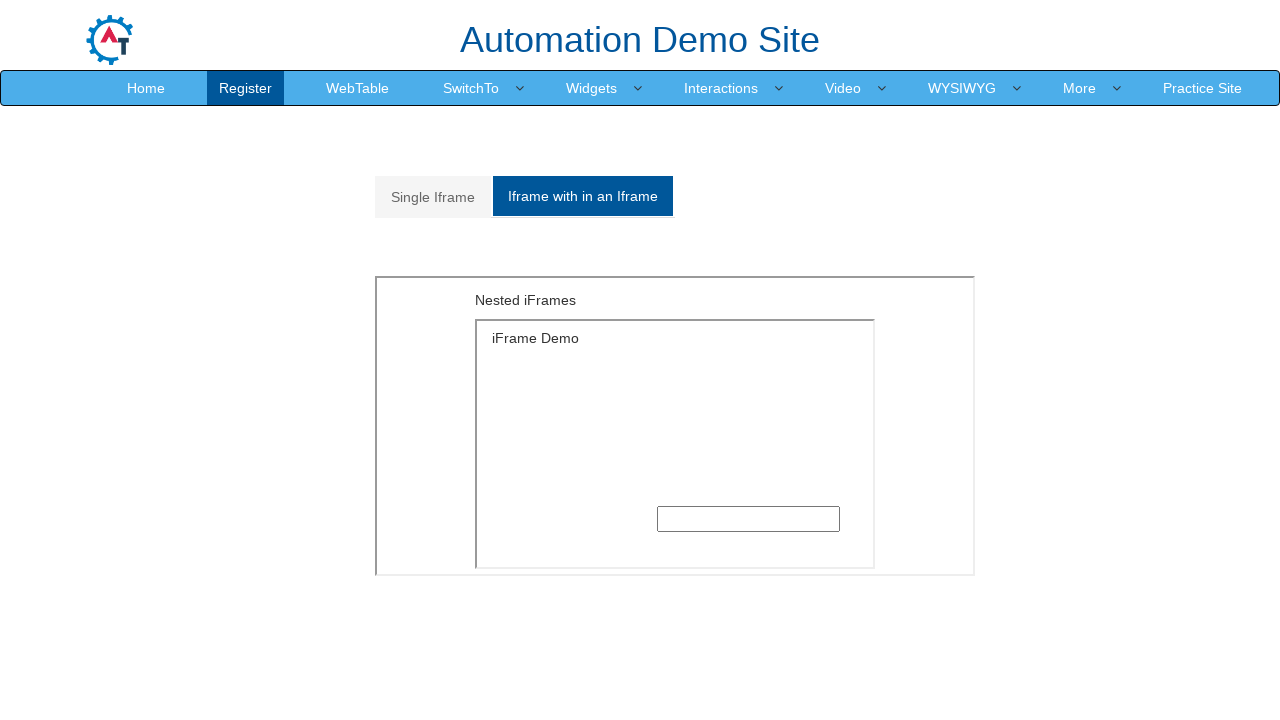

Located nested iframe within first iframe
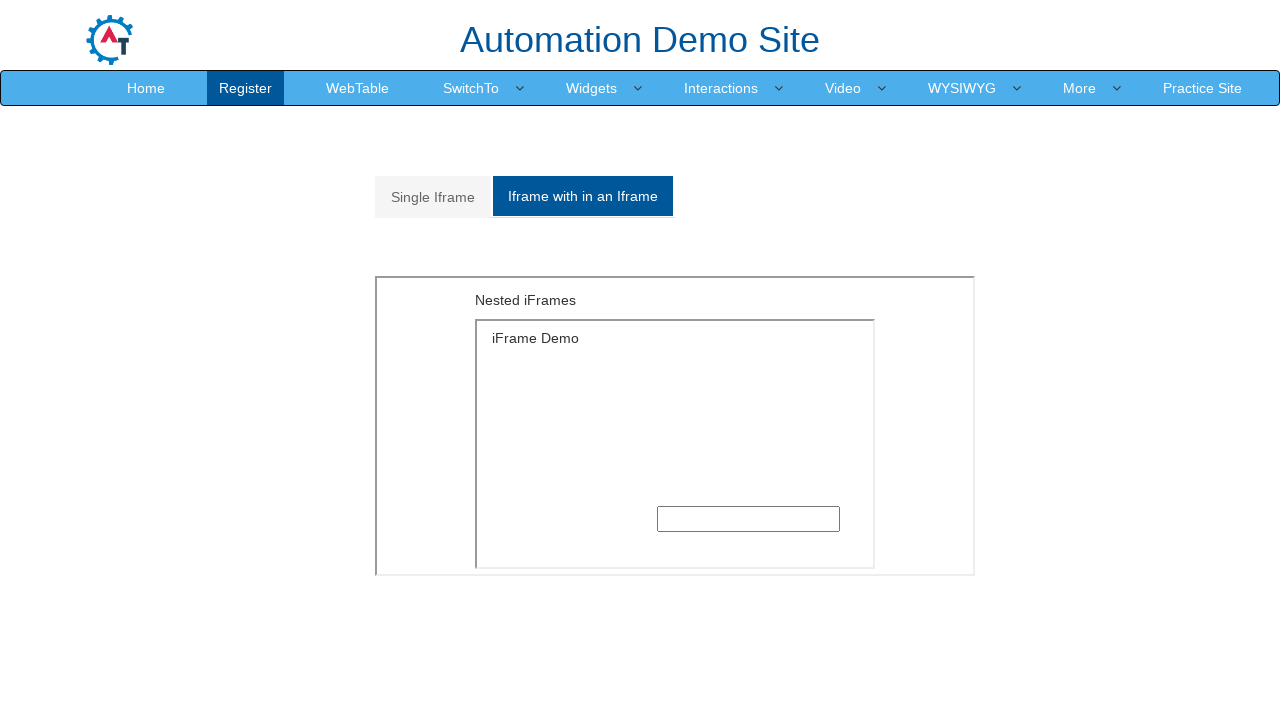

Entered text 'Gowri' into the input field in nested iframe on xpath=/html/body/section/div[1]/div/div/div/div[2]/div[2]/iframe >> internal:con
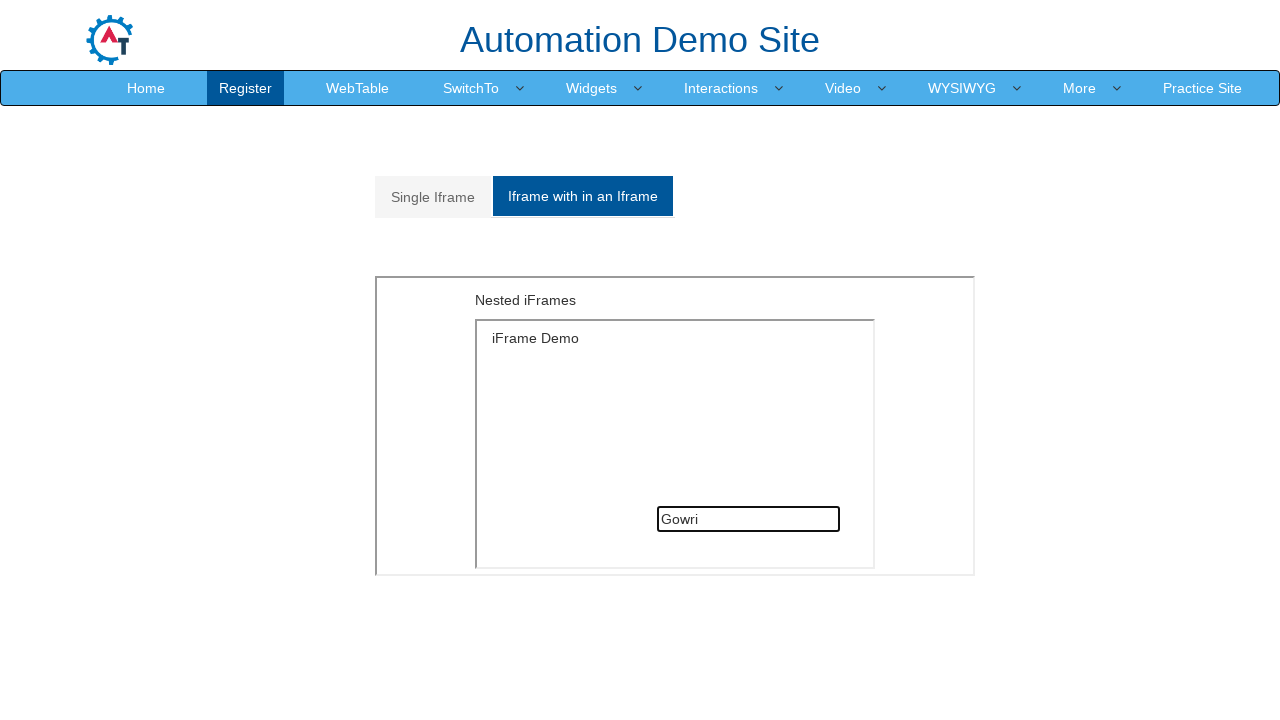

Waited 1 second to observe the result
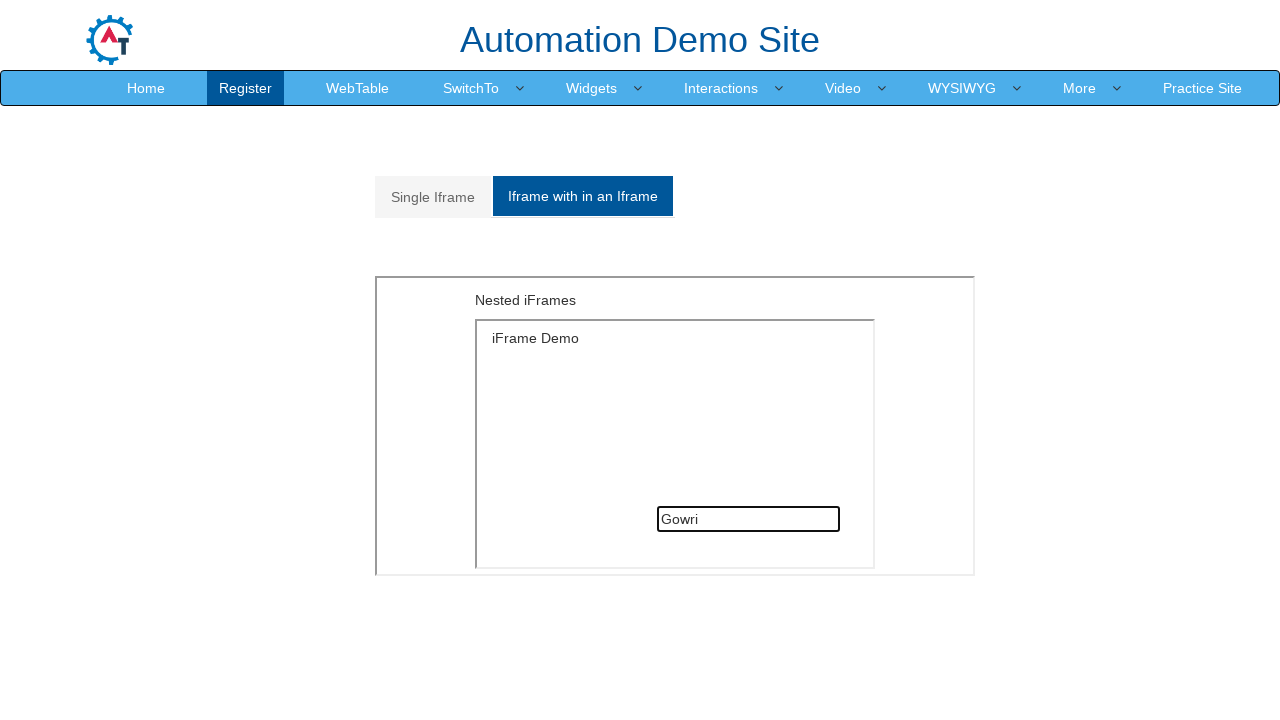

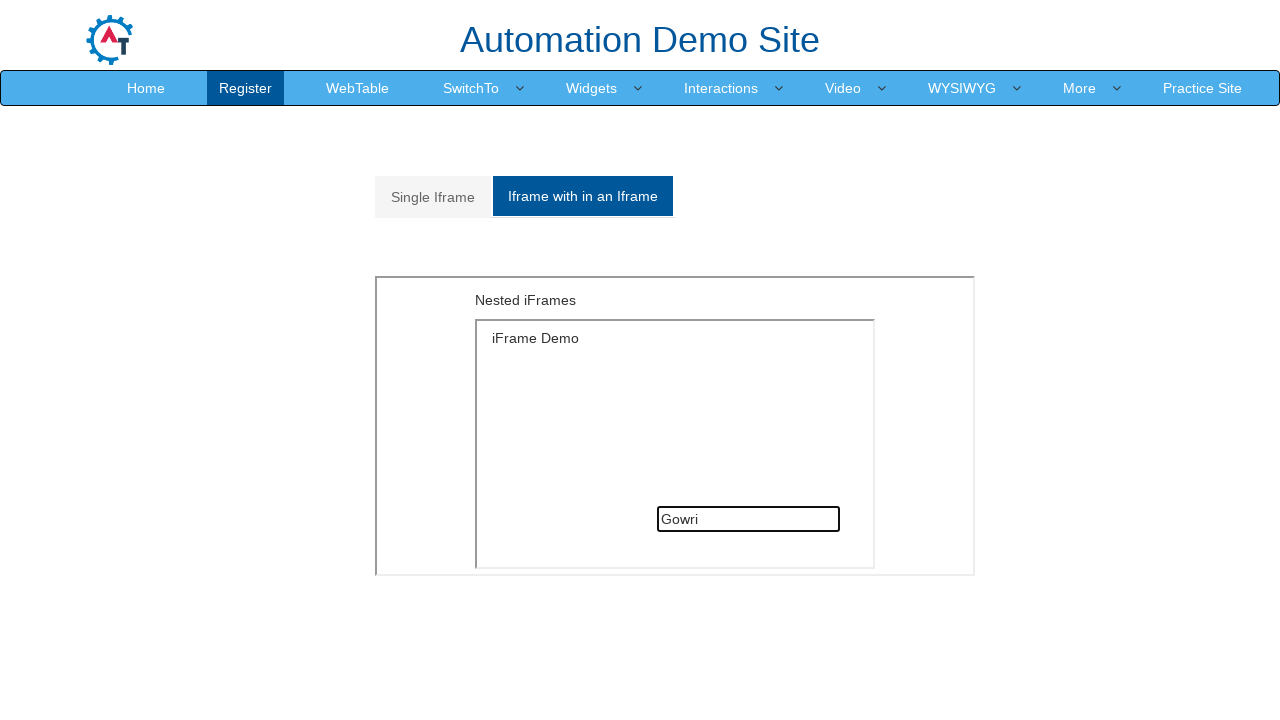